Tests that clicking the feedback button in the support footer displays the feedback form by verifying the form becomes visible.

Starting URL: https://steampay.com/support

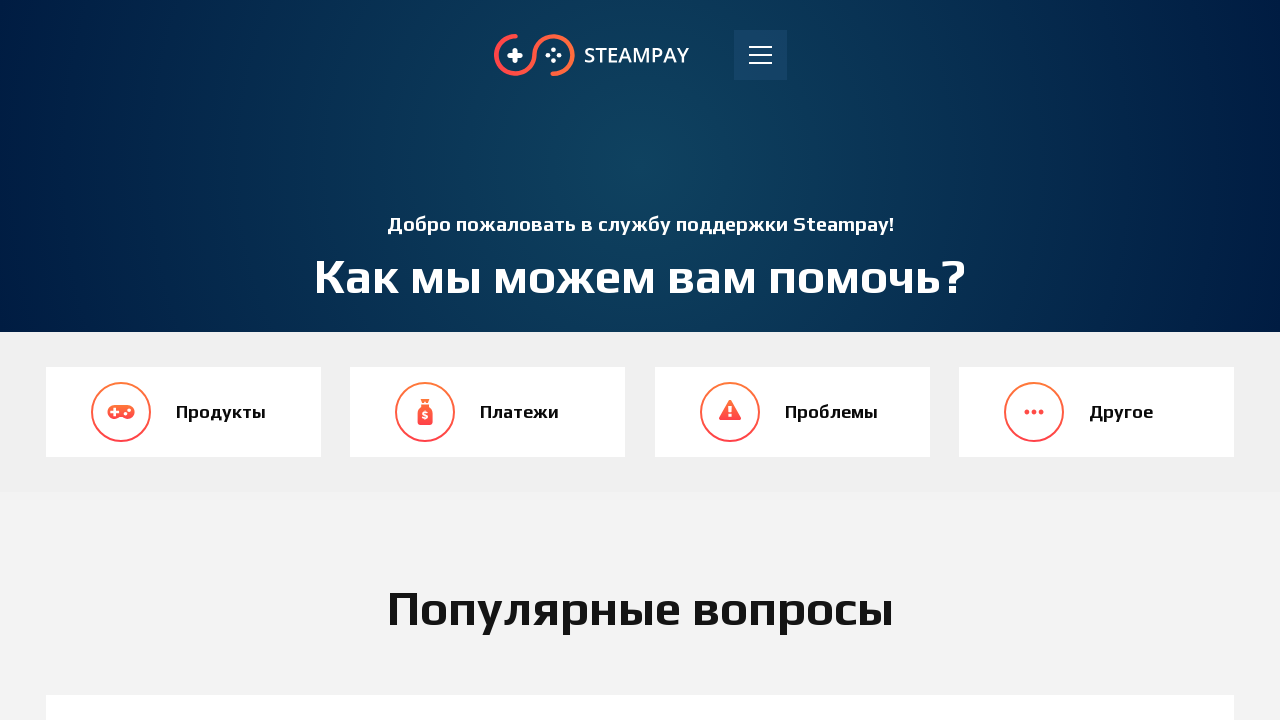

Waited for feedback button to load in support footer
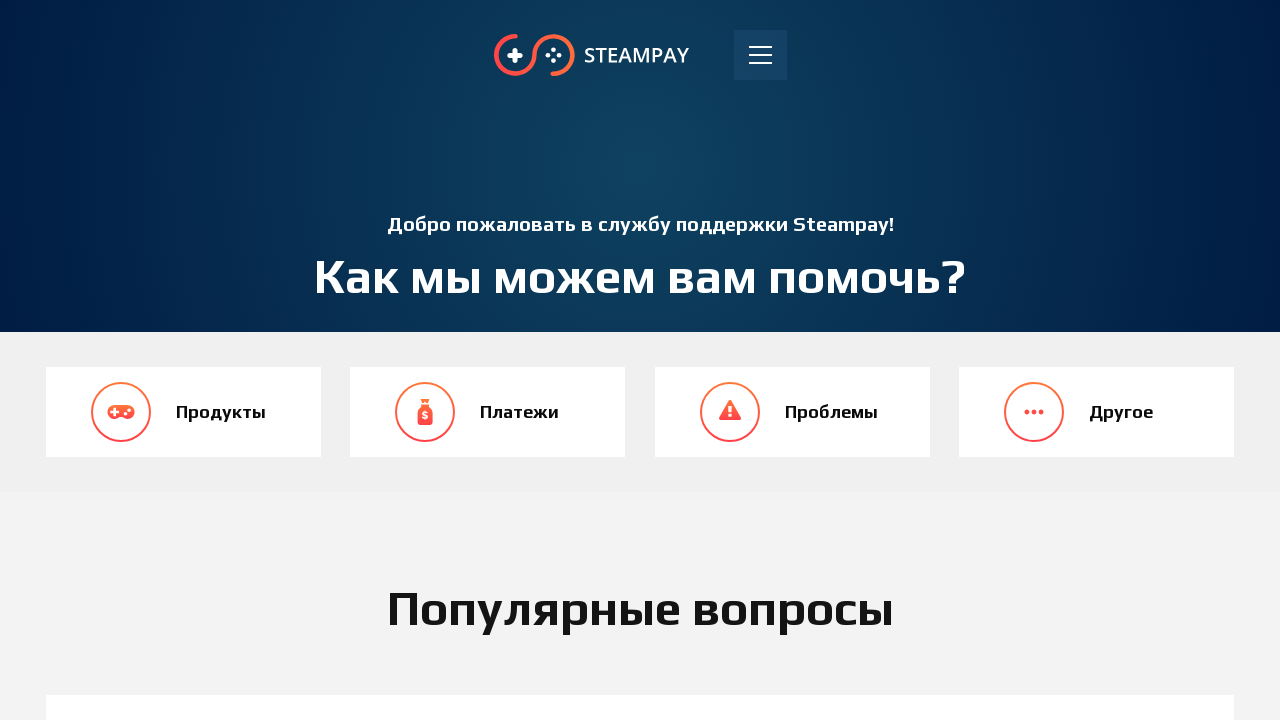

Clicked the feedback button in support footer at (640, 361) on .support-footer__btn >> nth=0
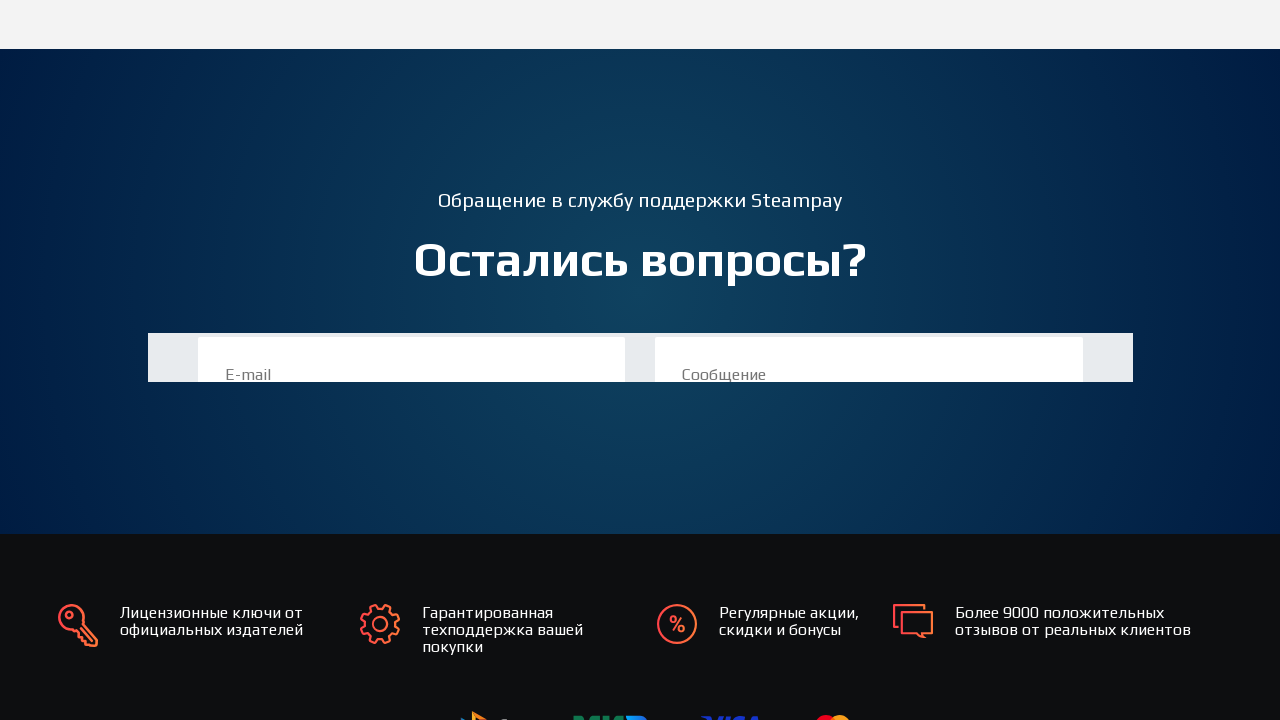

Waited 1000ms for feedback form to render
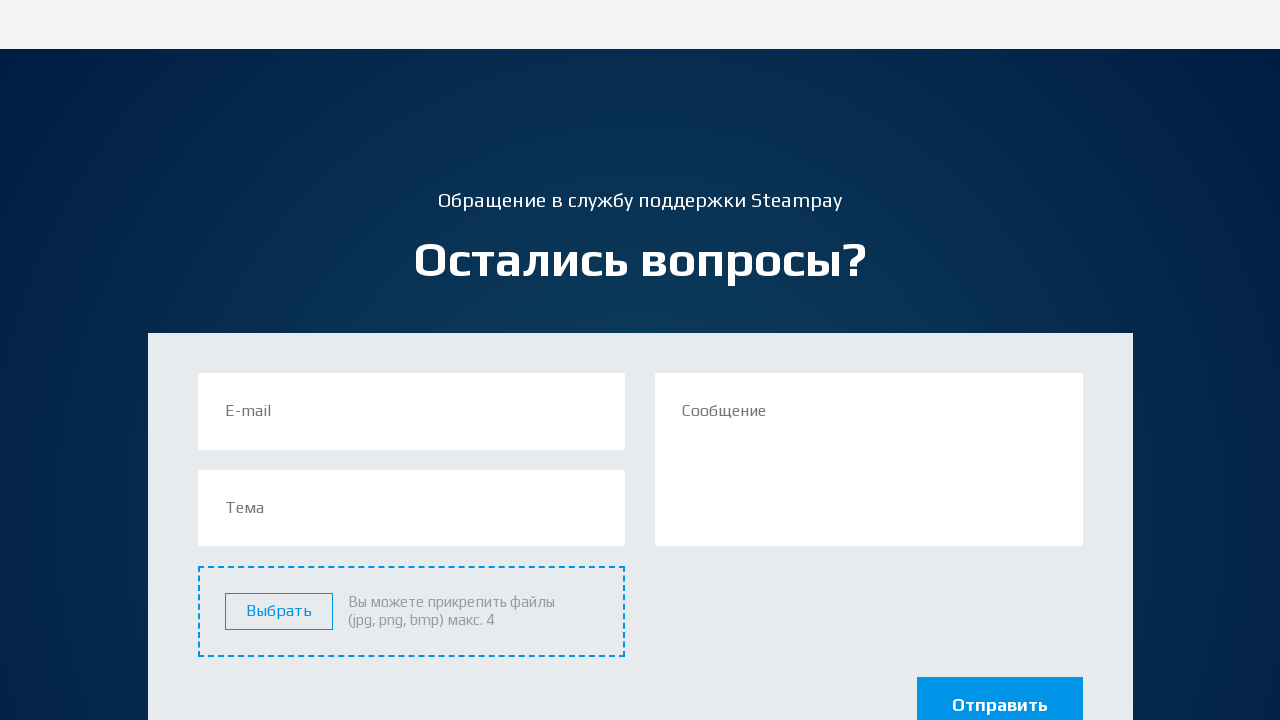

Verified feedback form is visible and loaded
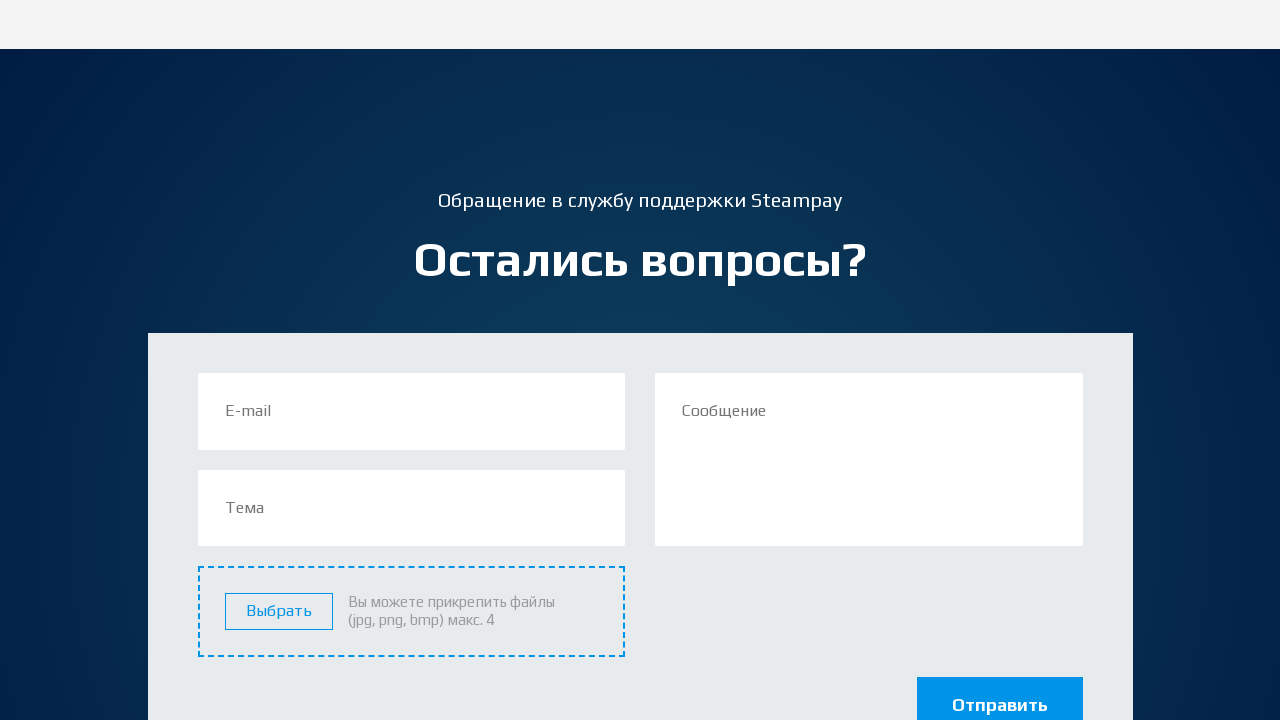

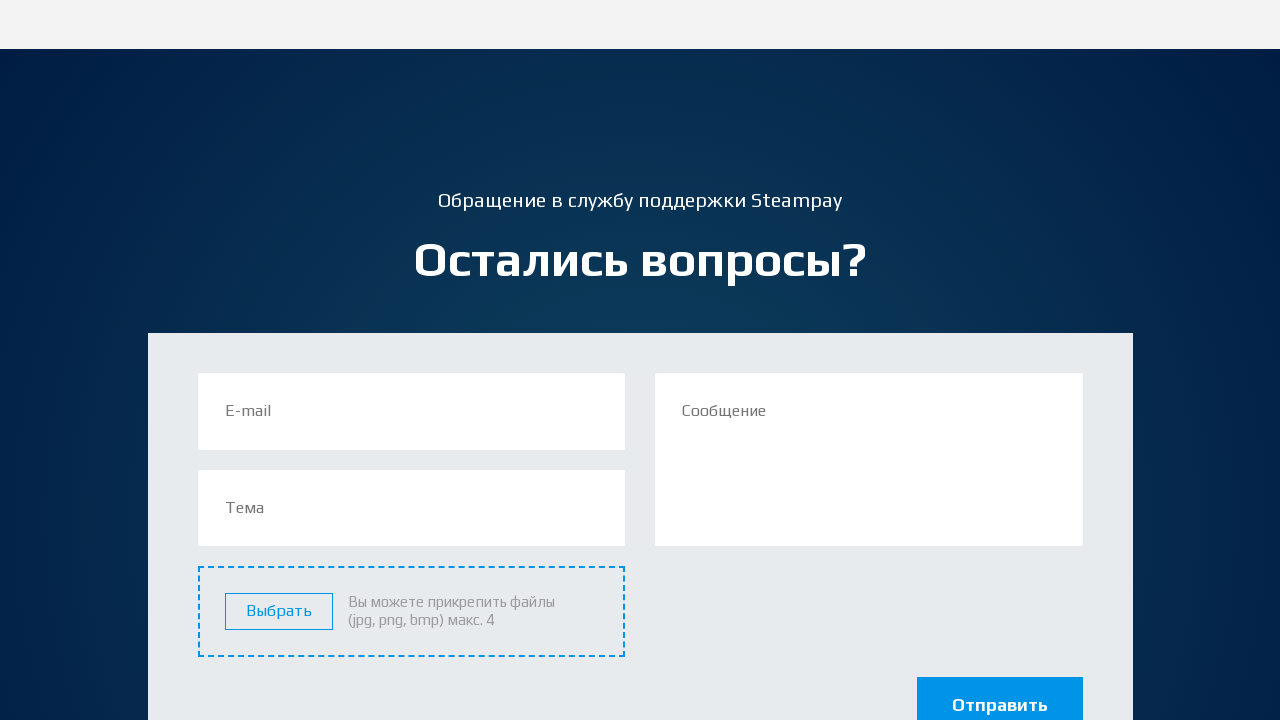